Tests a loading images page by waiting for the loading text to change to "Done!" and then verifies the award image element is present by checking its src attribute.

Starting URL: https://bonigarcia.dev/selenium-webdriver-java/loading-images.html

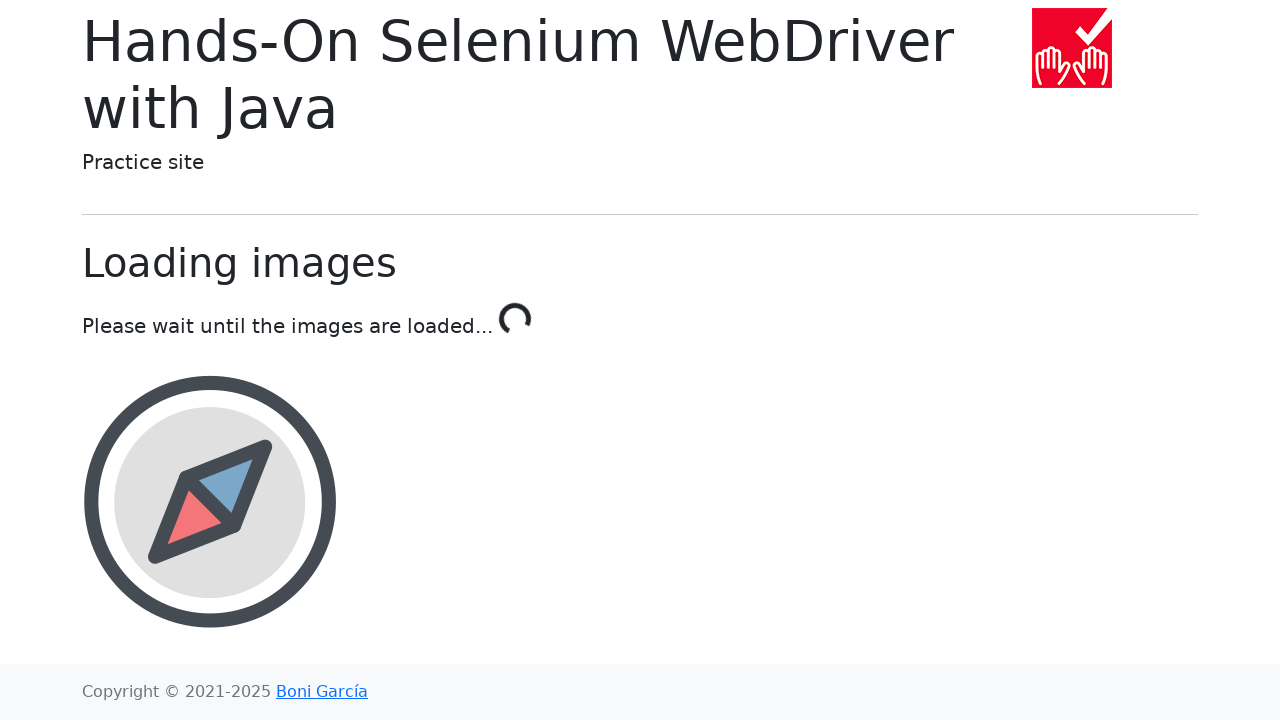

Waited for loading text to change to 'Done!'
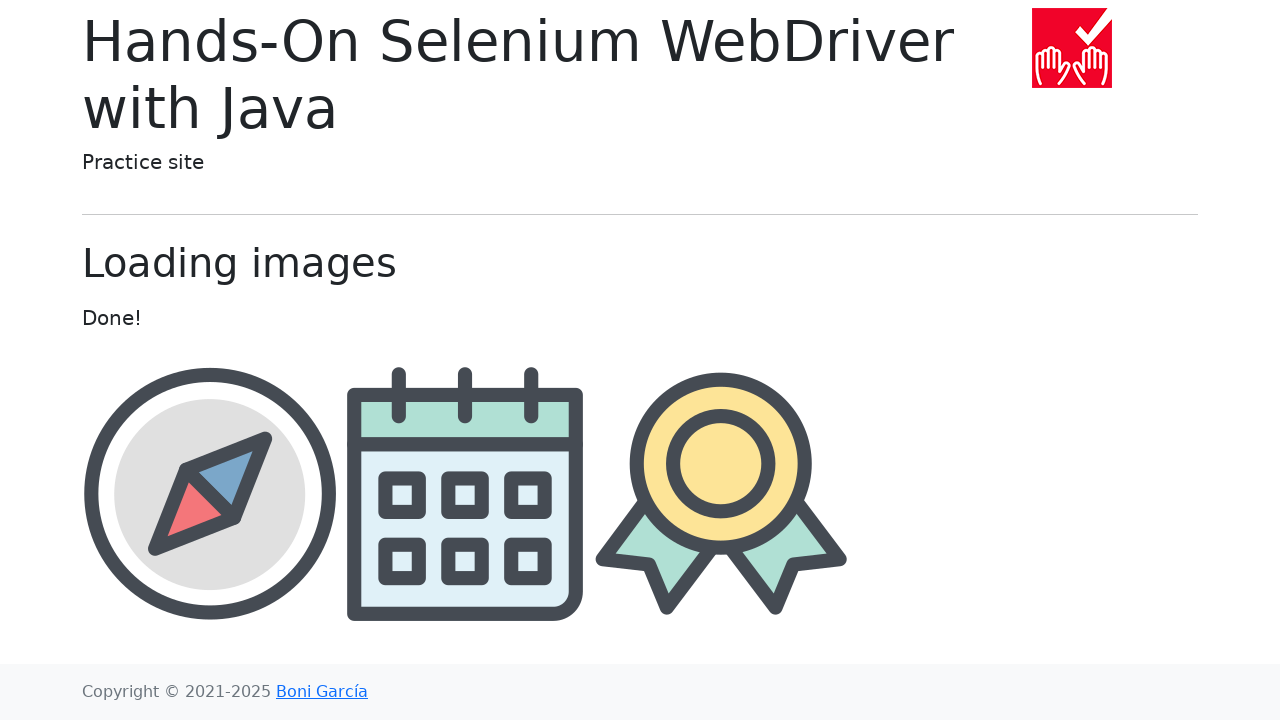

Located award image element
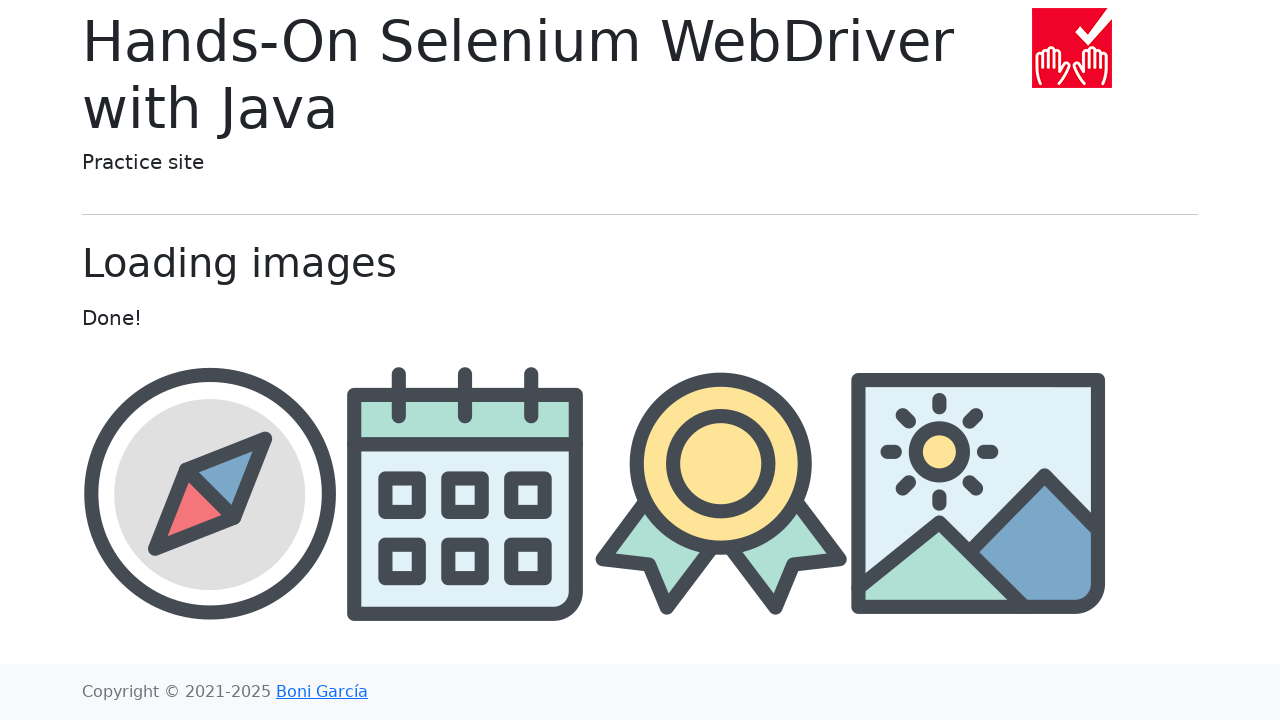

Award image element became visible
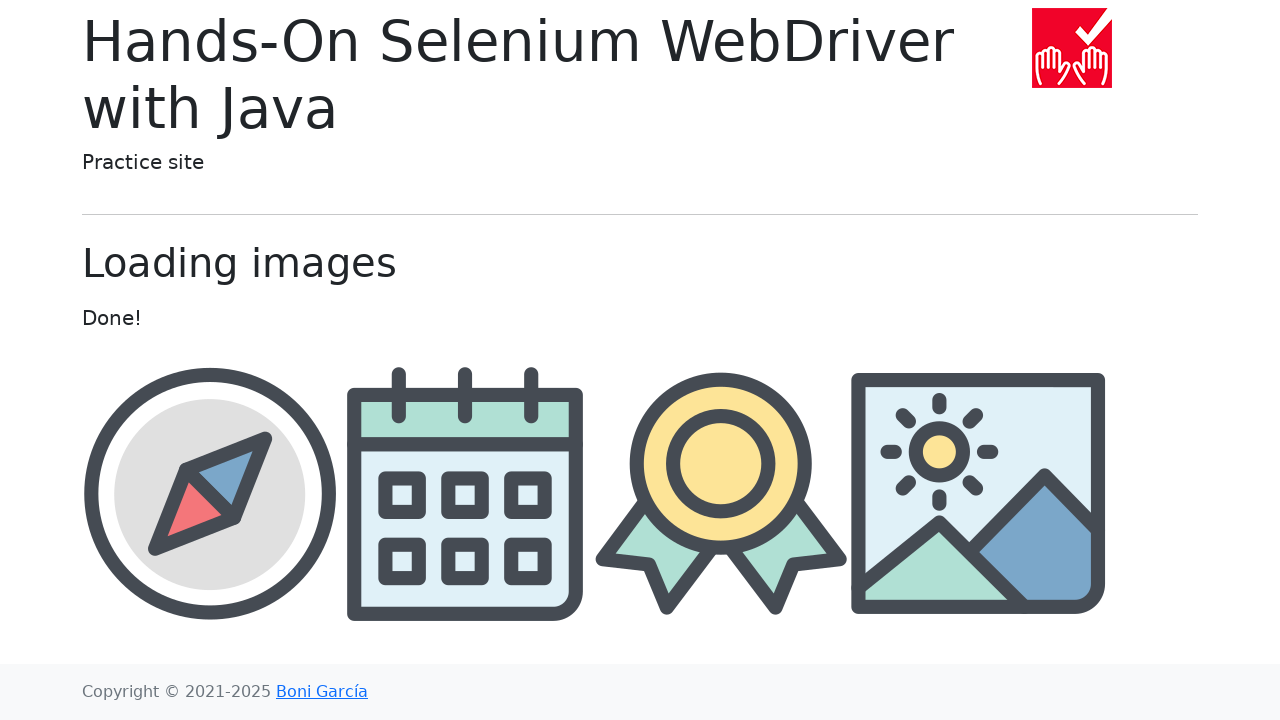

Retrieved award image src attribute: img/award.png
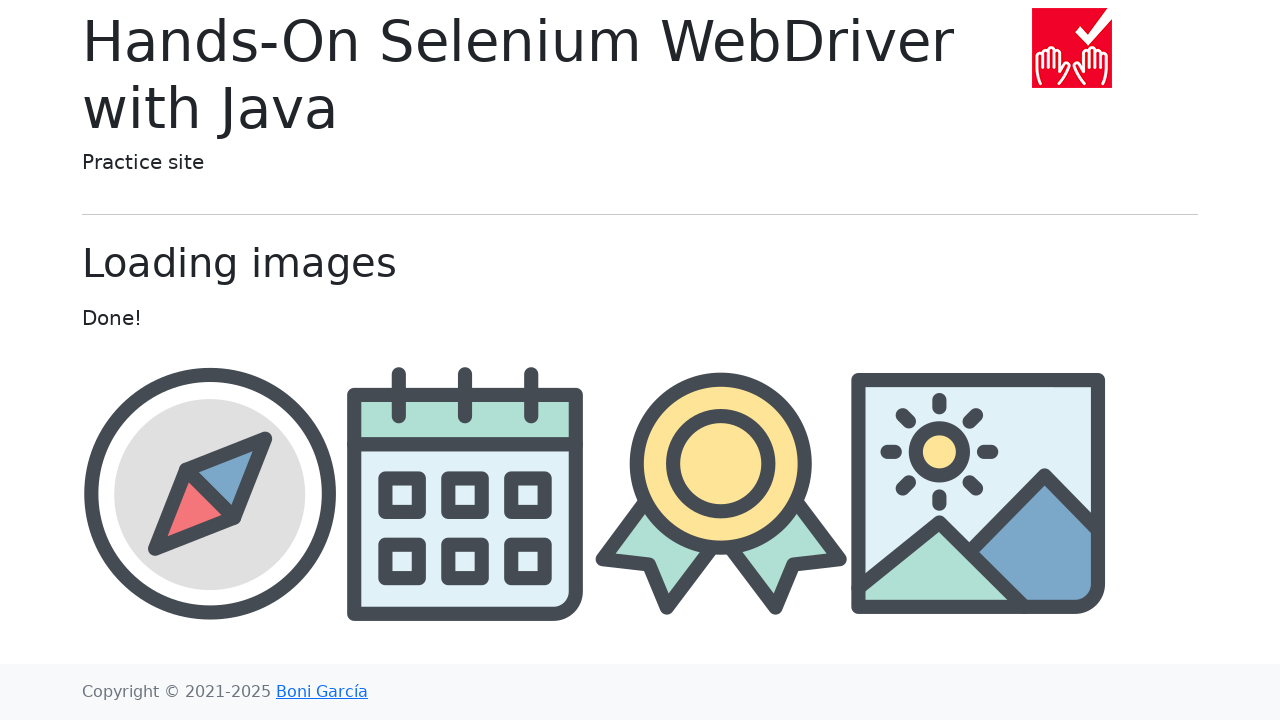

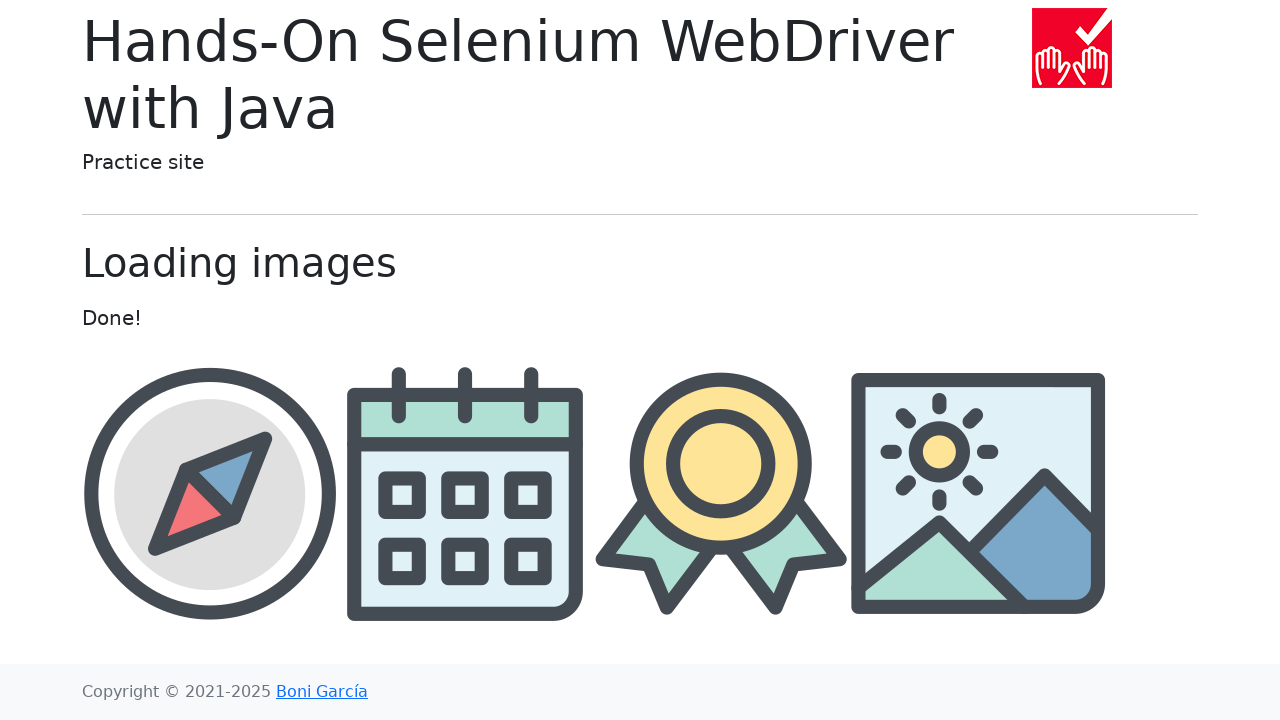